Tests drag and drop functionality on jQuery UI demo page by dragging an element and dropping it onto a target area within an iframe

Starting URL: https://jqueryui.com/droppable/

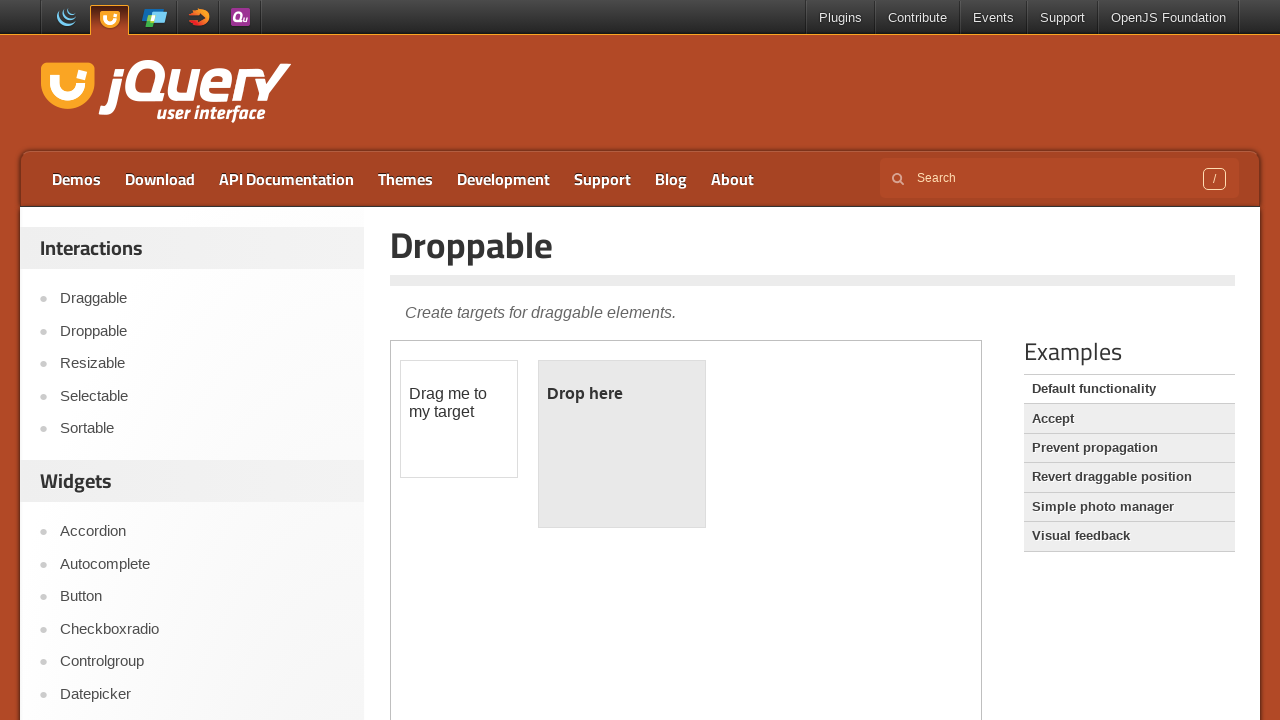

Located demo iframe element
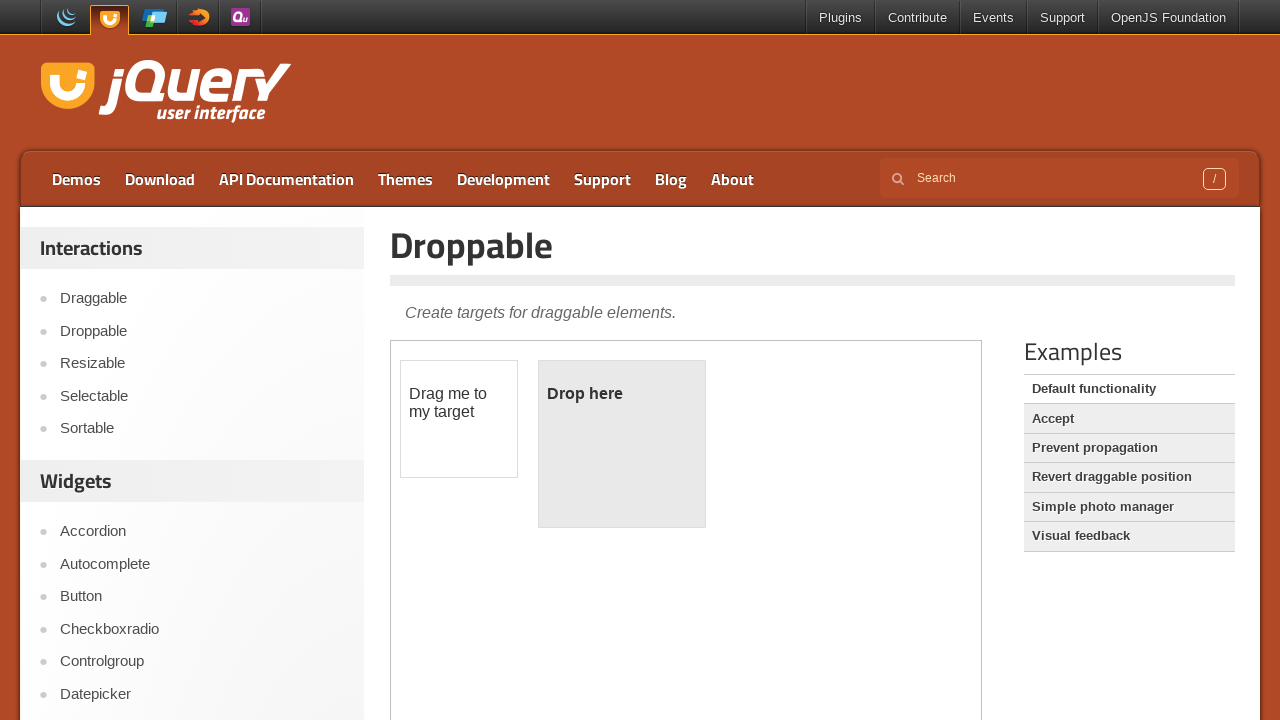

Scrolled iframe into view
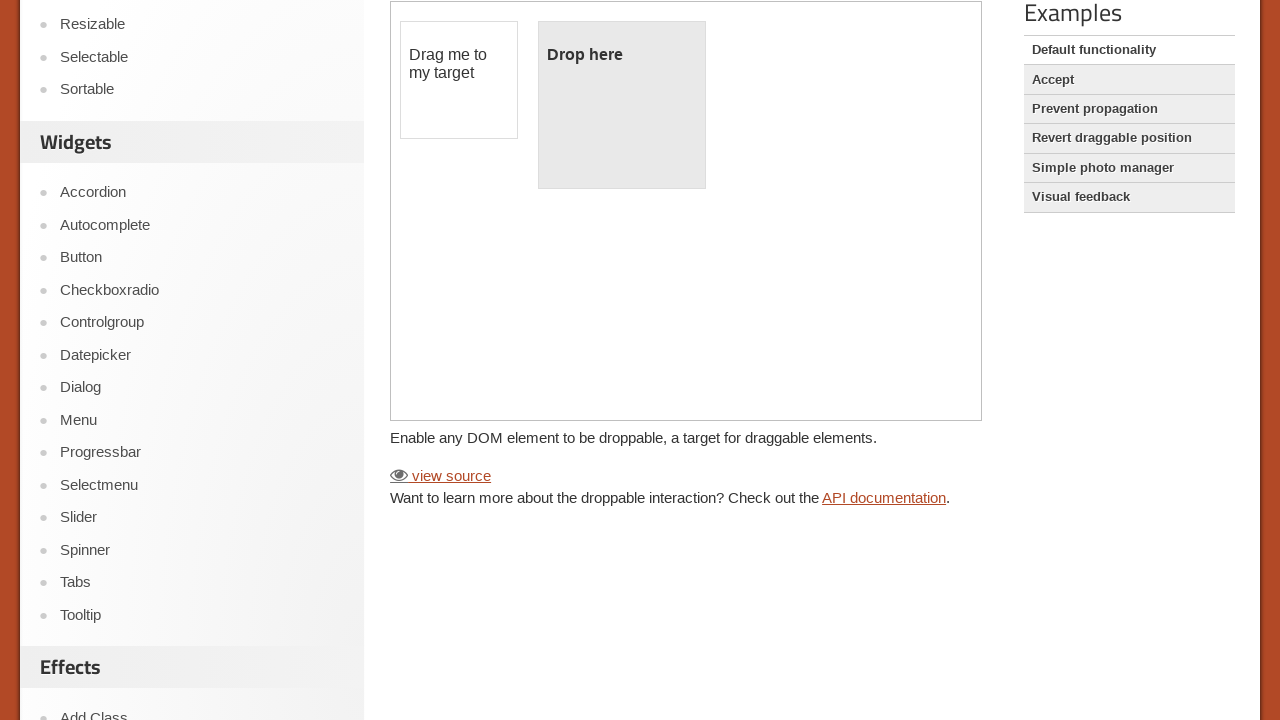

Accessed first demo iframe
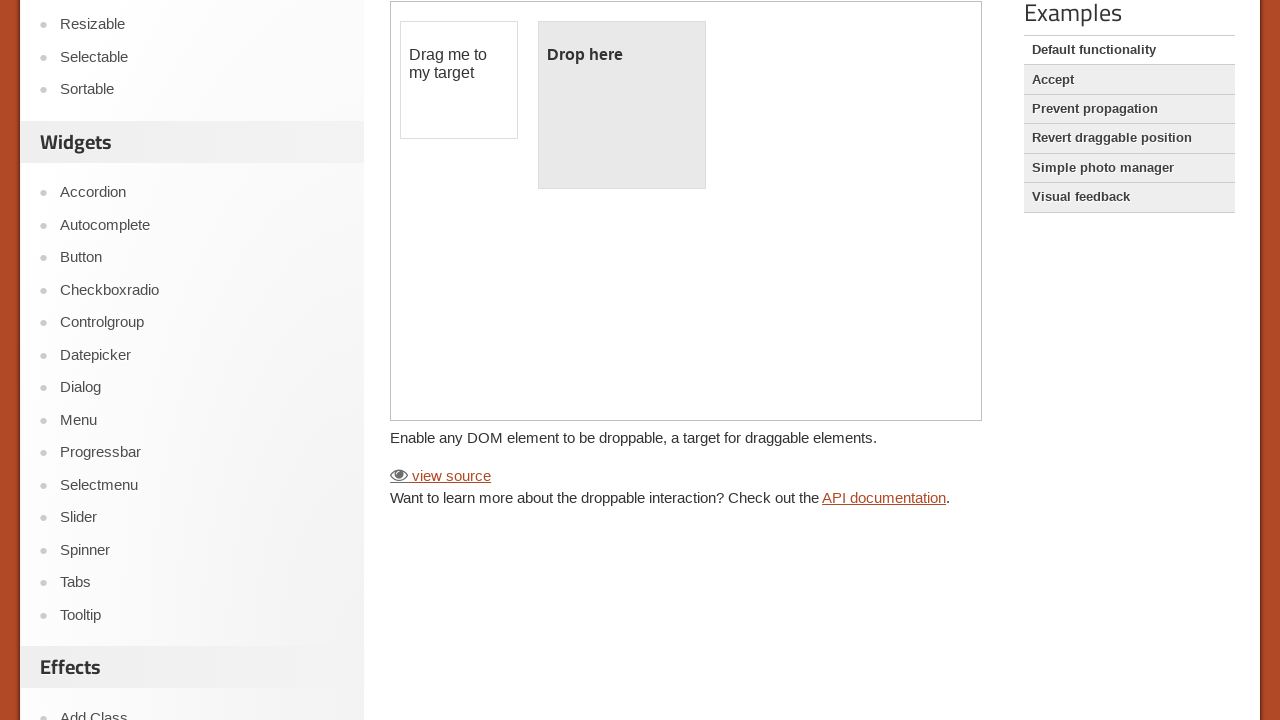

Located draggable element within iframe
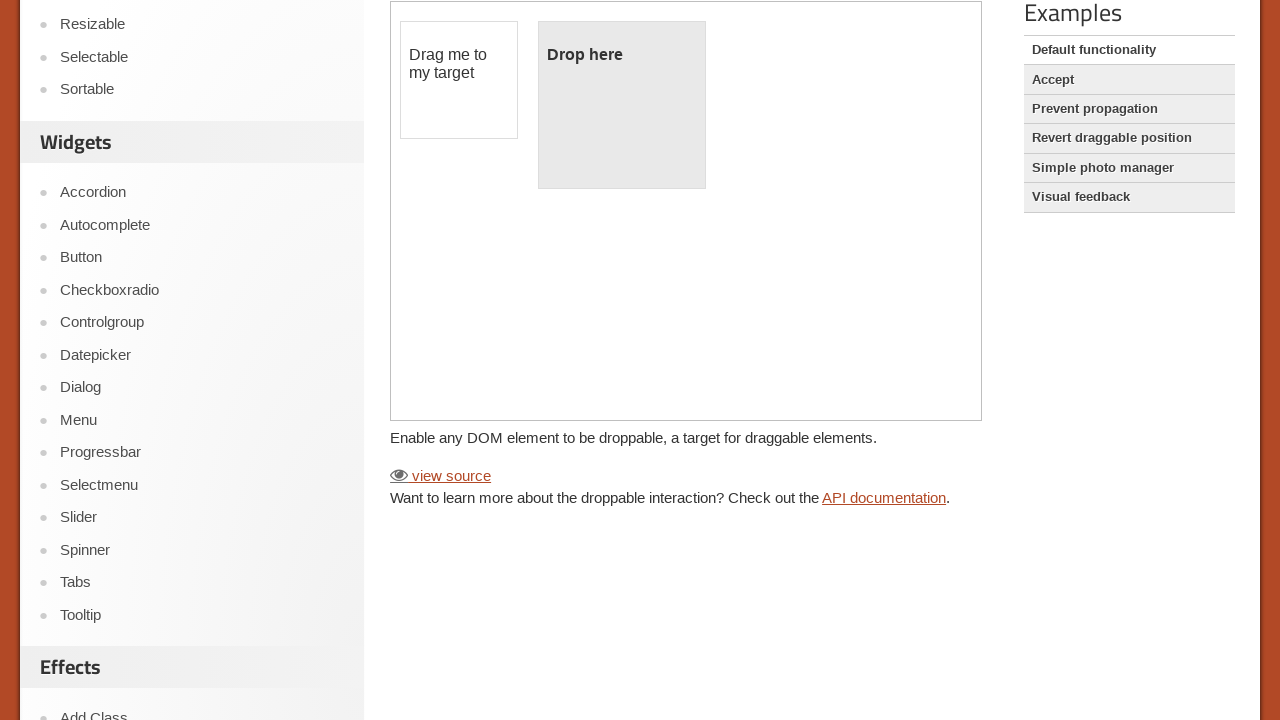

Located droppable target element within iframe
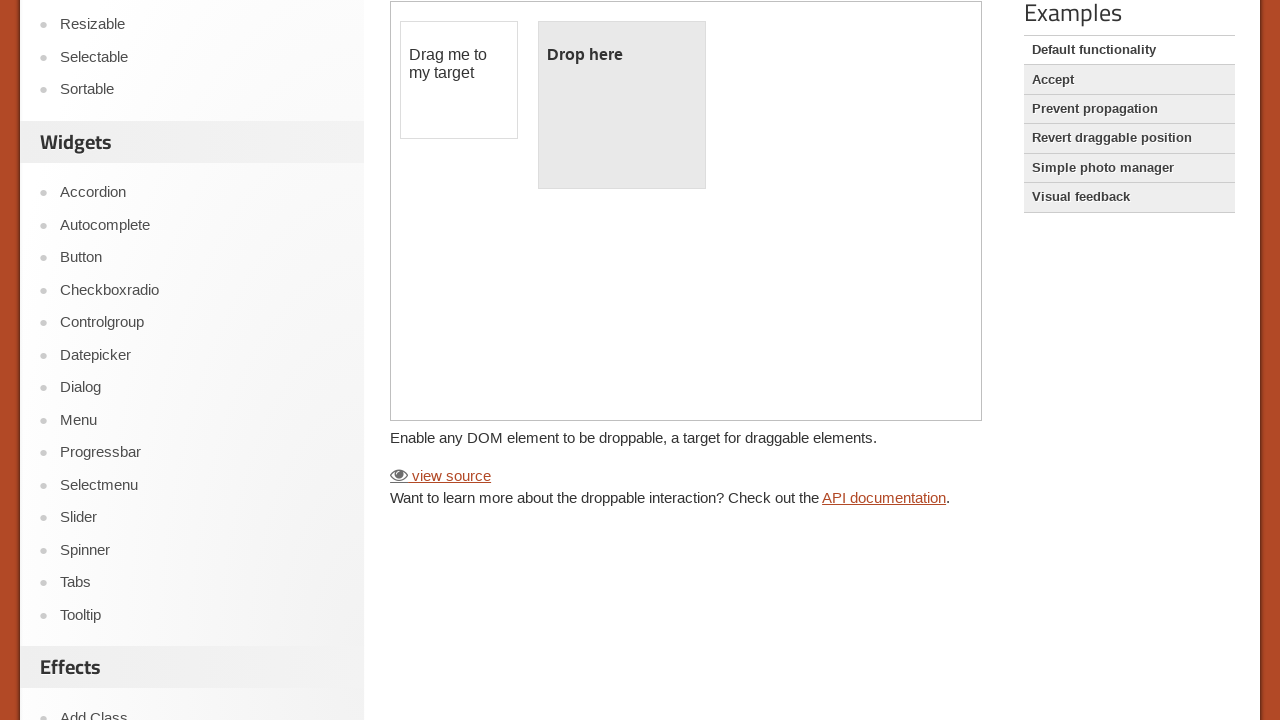

Dragged and dropped draggable element onto target area at (622, 105)
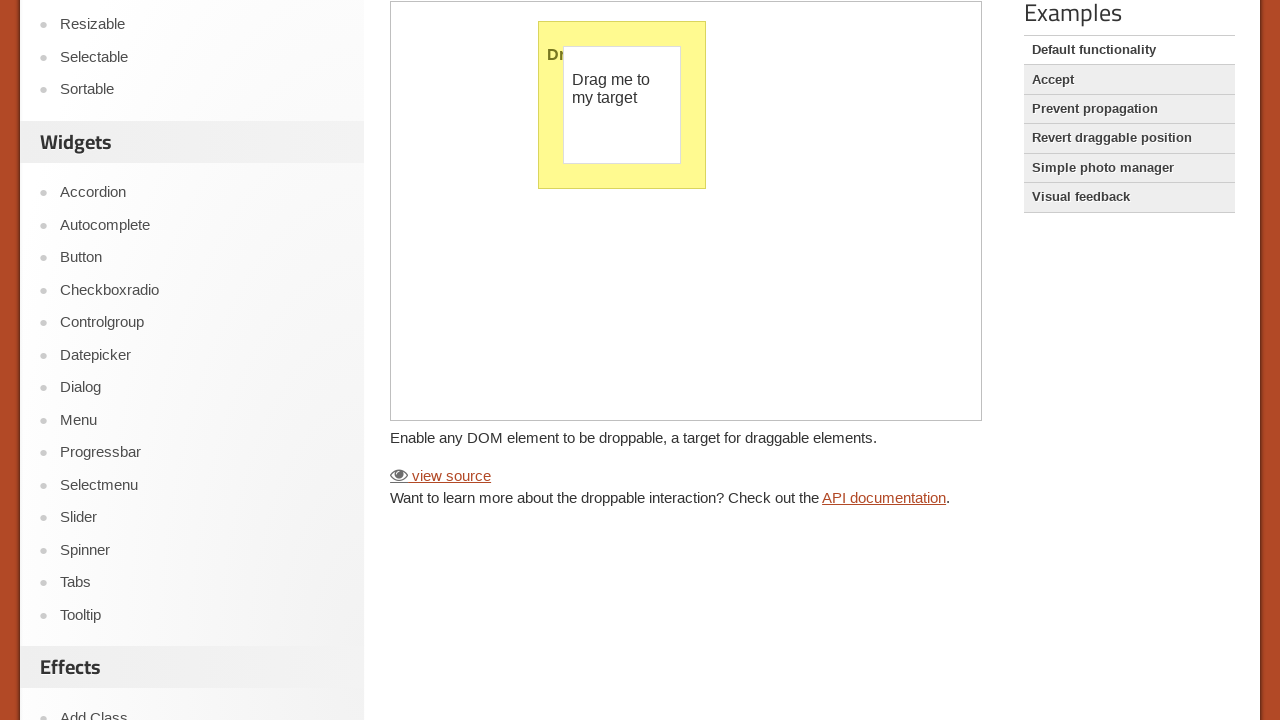

Demo description paragraph loaded on main page
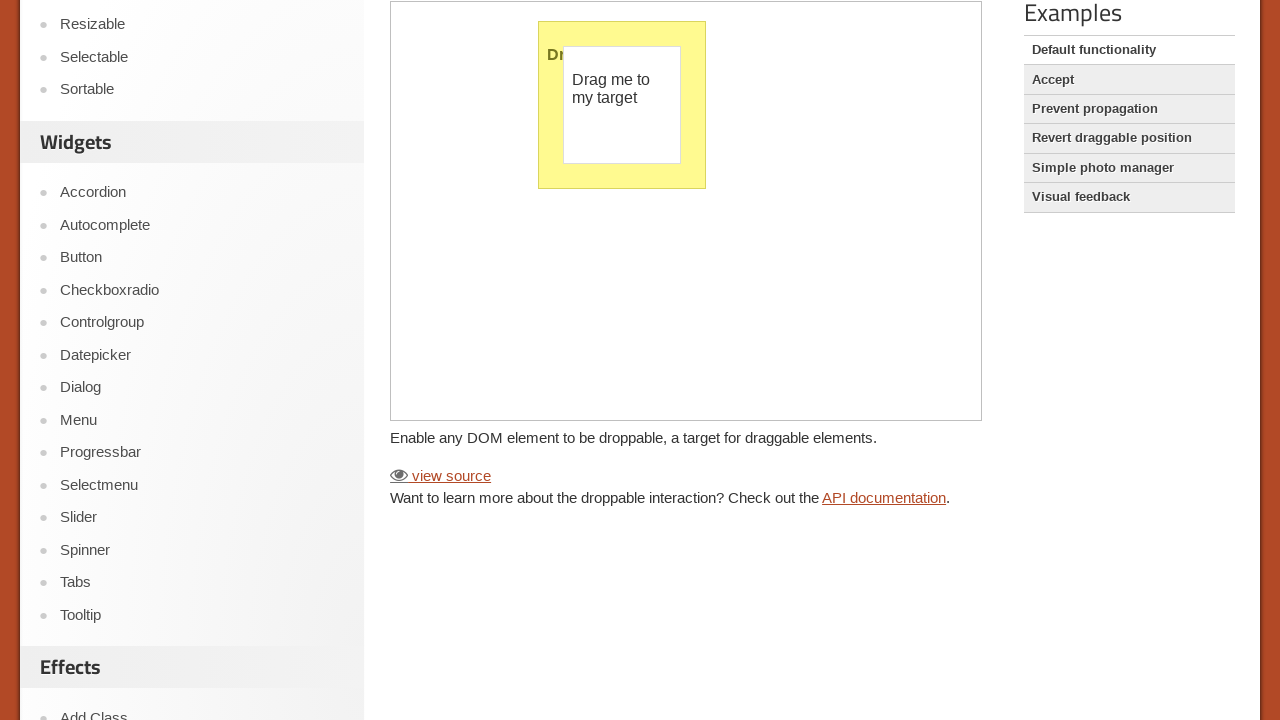

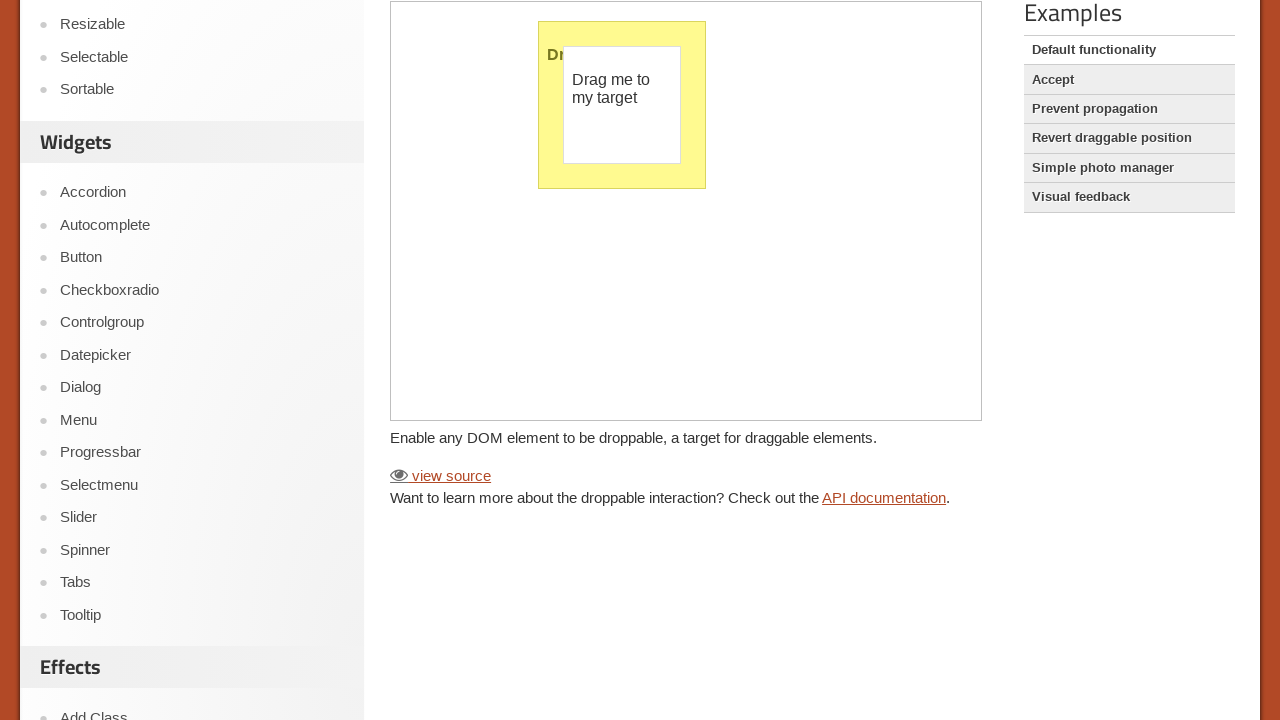